Tests Greet-A-Cat feature expecting triple meow greeting when all cats are available

Starting URL: https://cs1632.appspot.com/

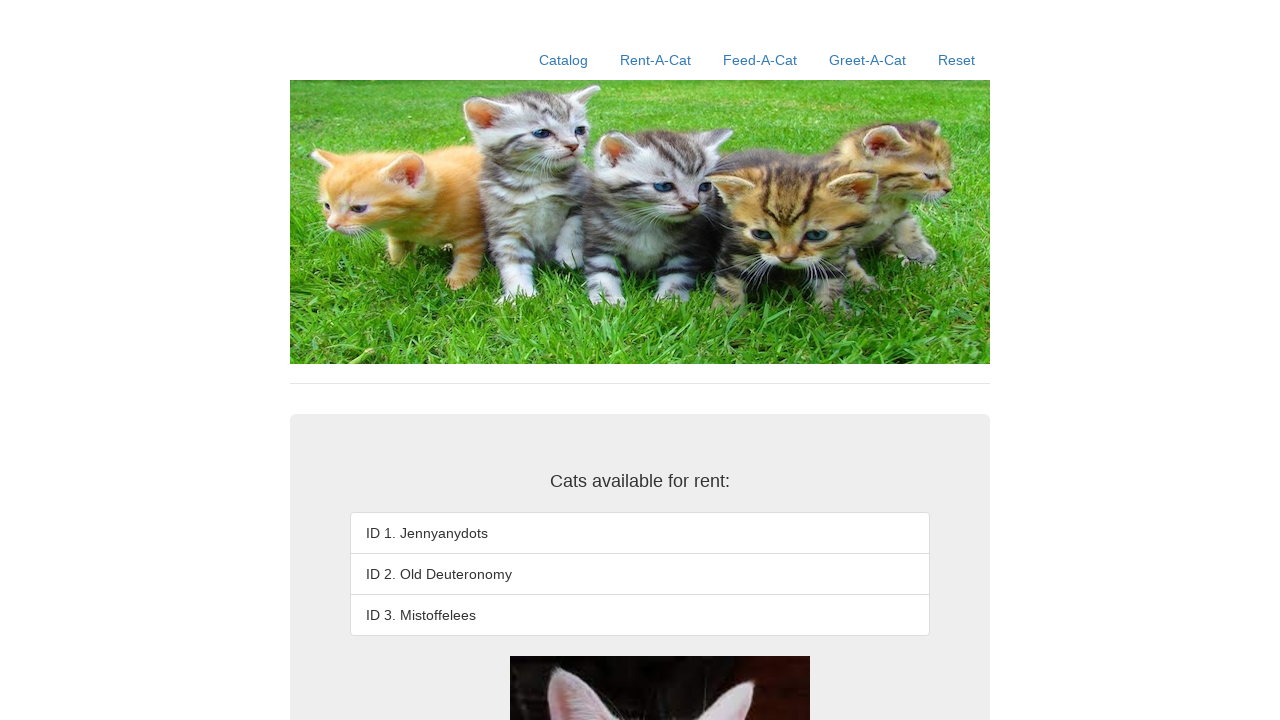

Set cookies for all cats to unavailable (false)
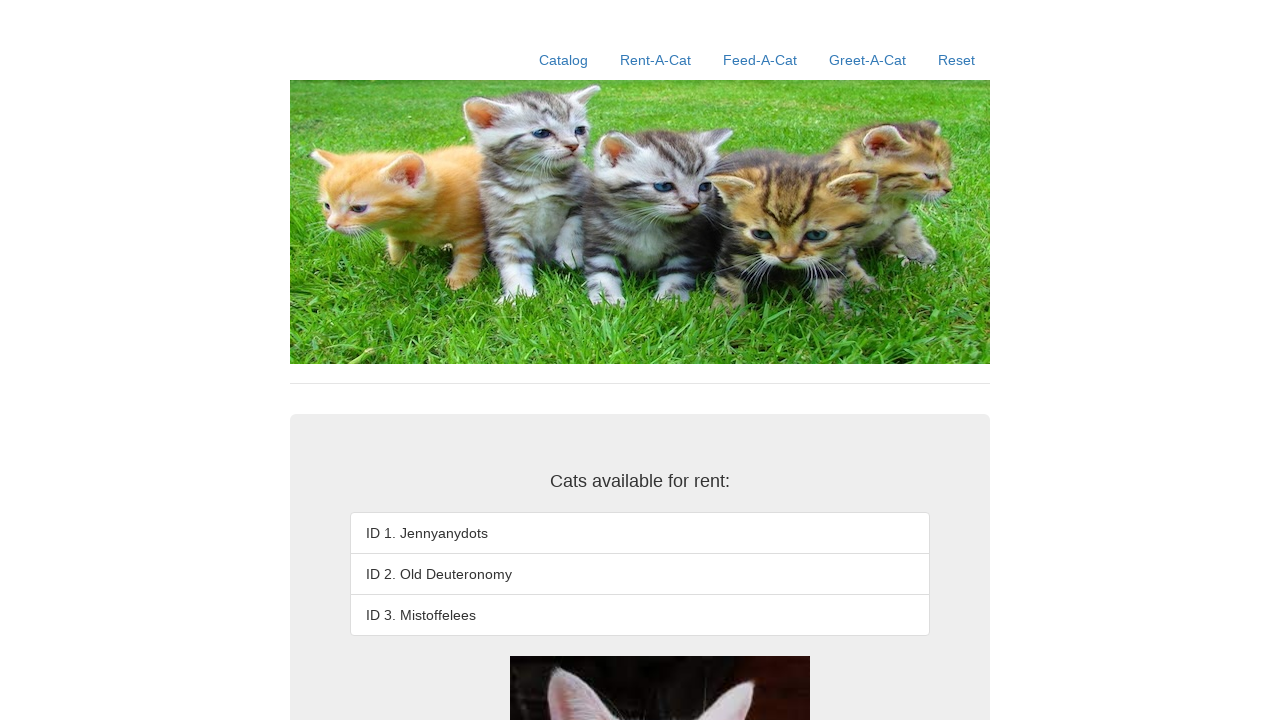

Clicked Greet-A-Cat link at (868, 60) on text=Greet-A-Cat
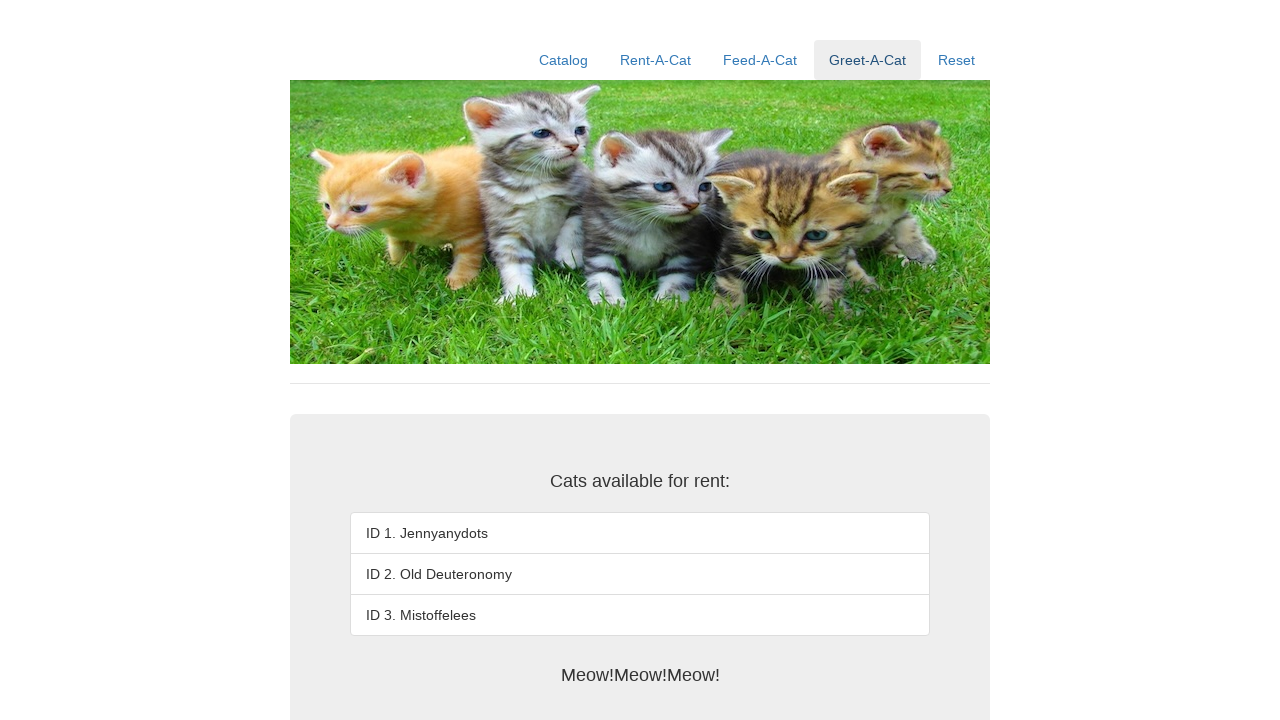

Greeting element loaded and became visible
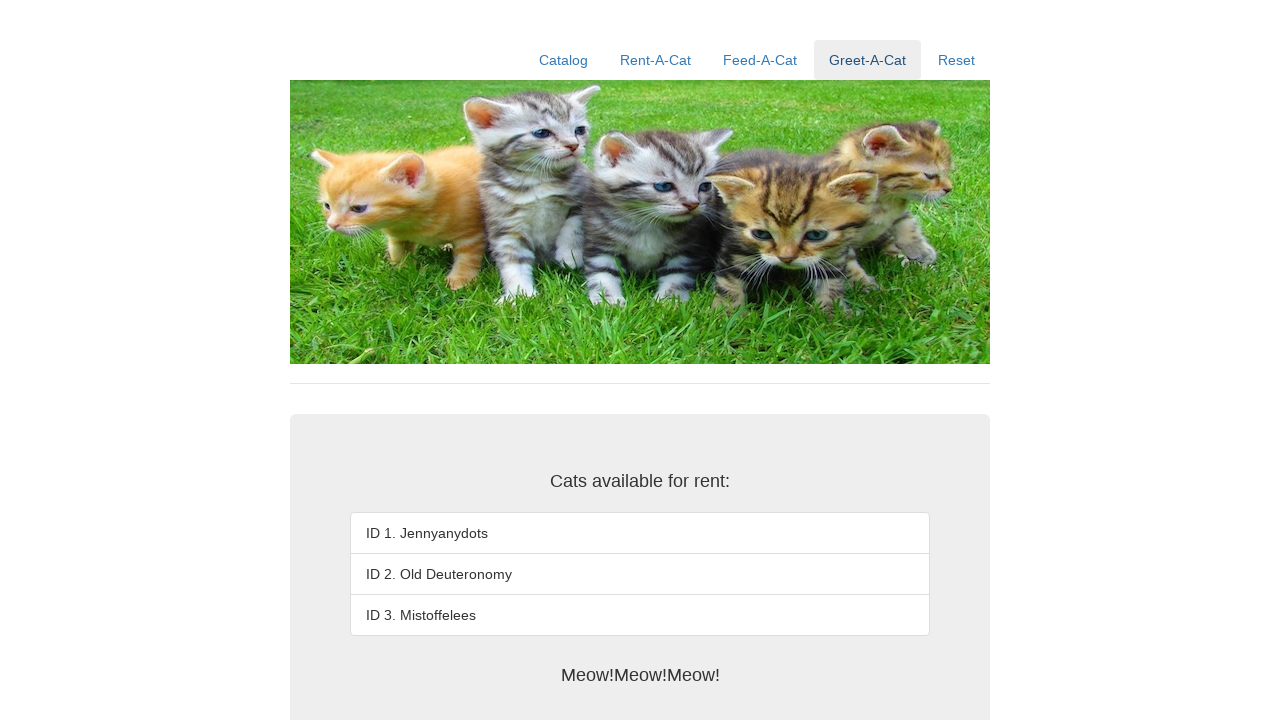

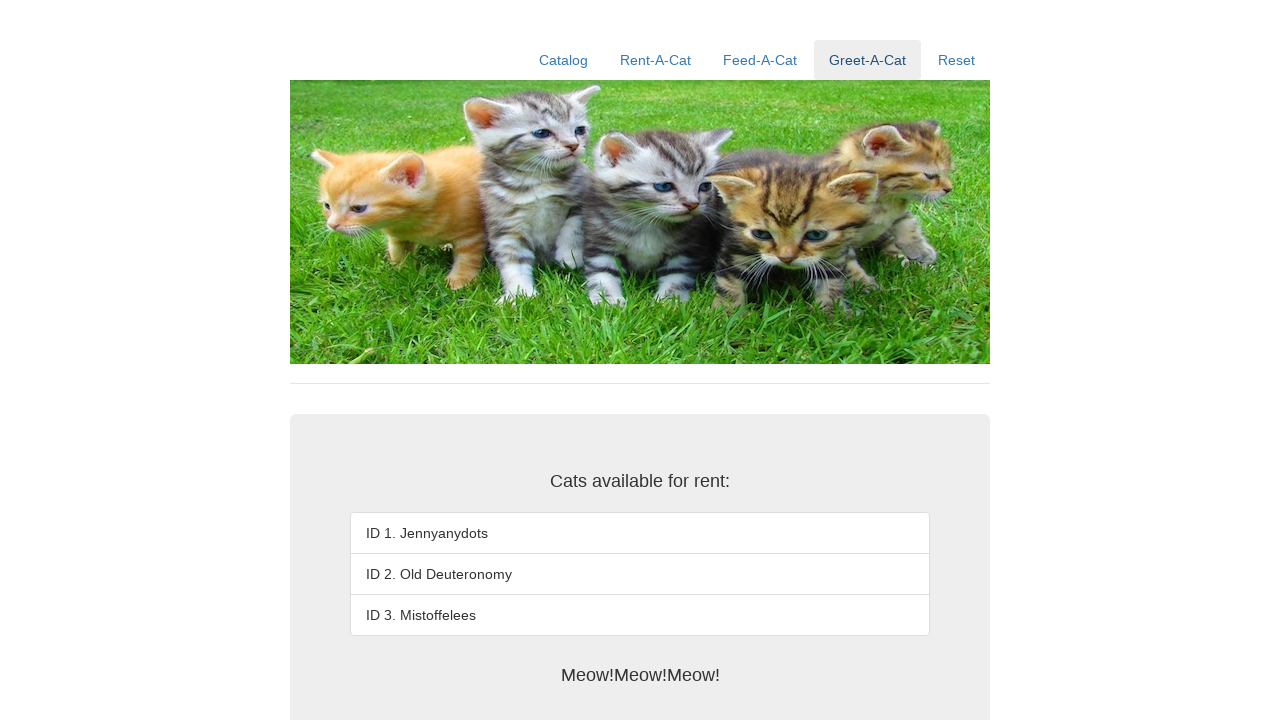